Tests JavaScript confirm alert dismissal by clicking a button to trigger a confirm dialog, verifying the alert text, and then dismissing it by clicking cancel

Starting URL: https://the-internet.herokuapp.com/javascript_alerts

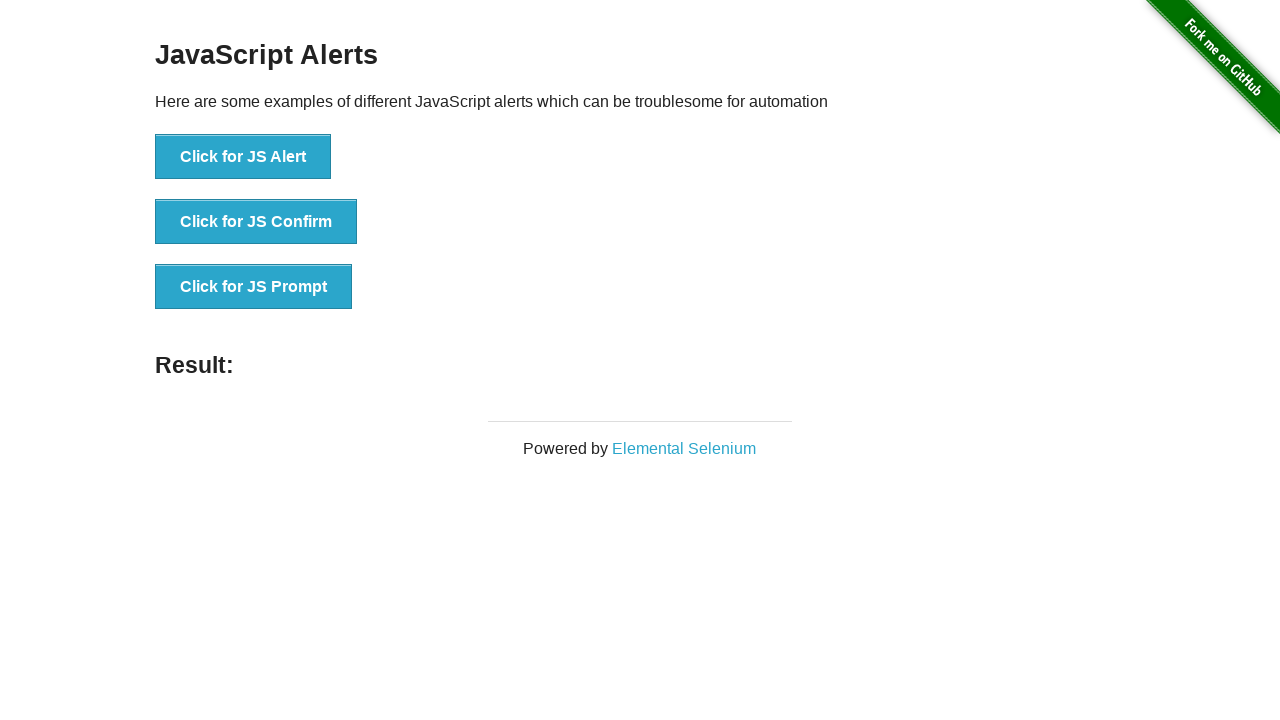

Clicked button to trigger JS Confirm alert at (256, 222) on xpath=//button[text()='Click for JS Confirm']
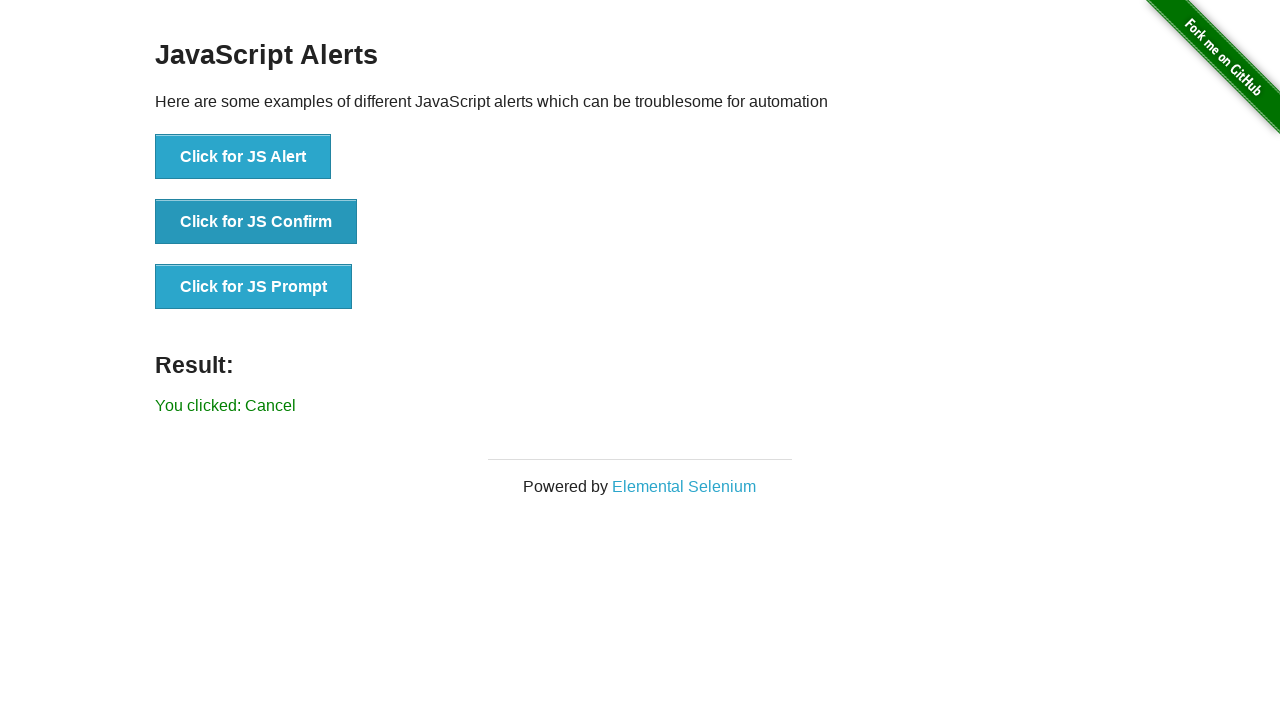

Set up dialog handler to dismiss alert
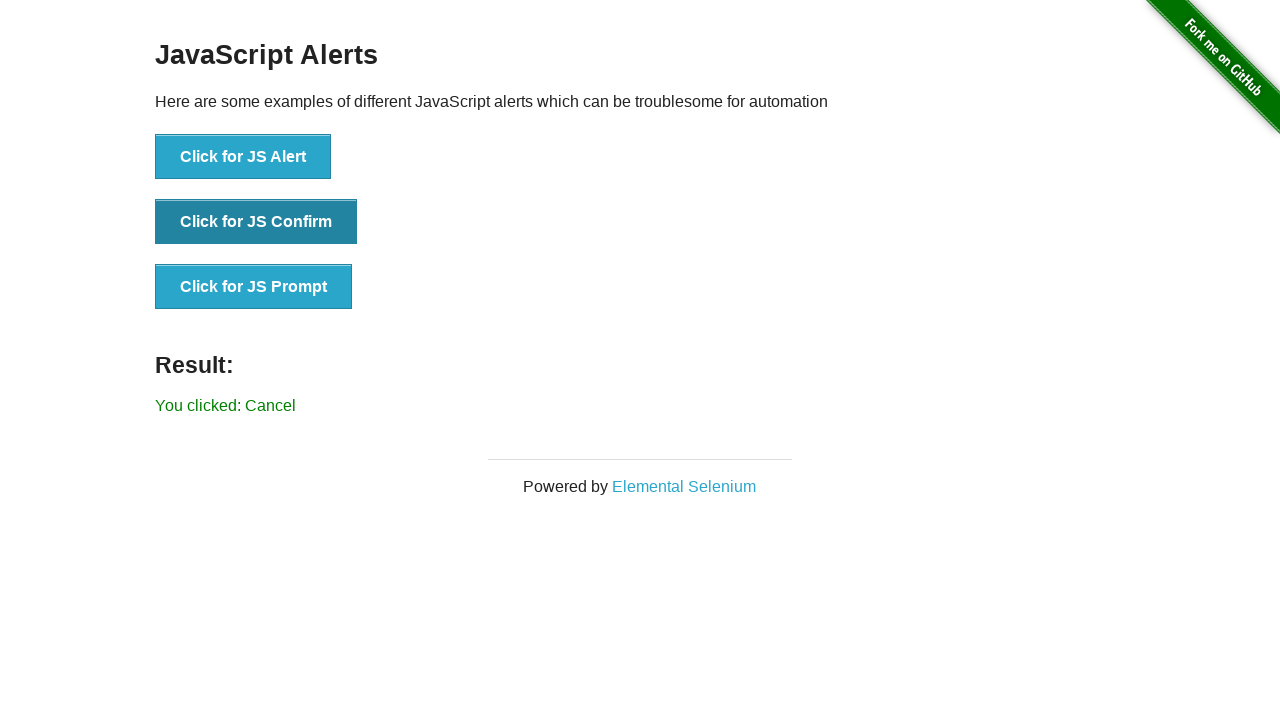

Registered dialog handler to verify alert message and dismiss
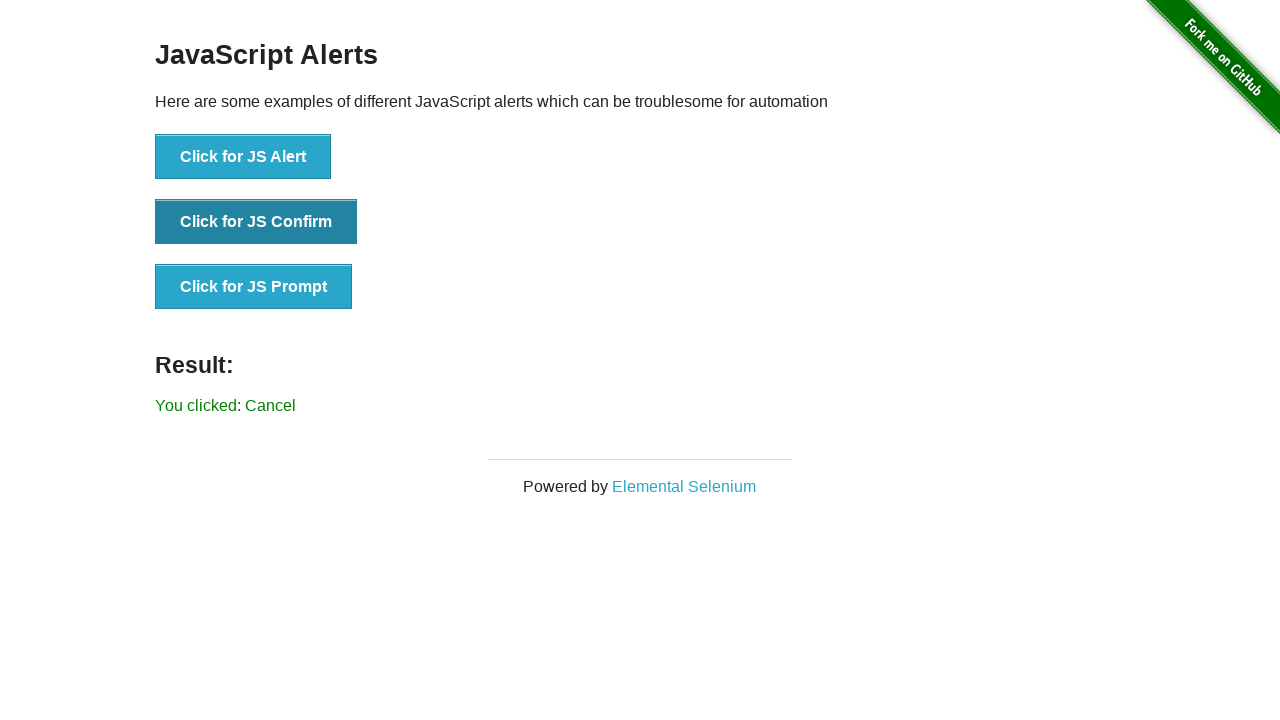

Clicked button to trigger JS Confirm alert again at (256, 222) on xpath=//button[text()='Click for JS Confirm']
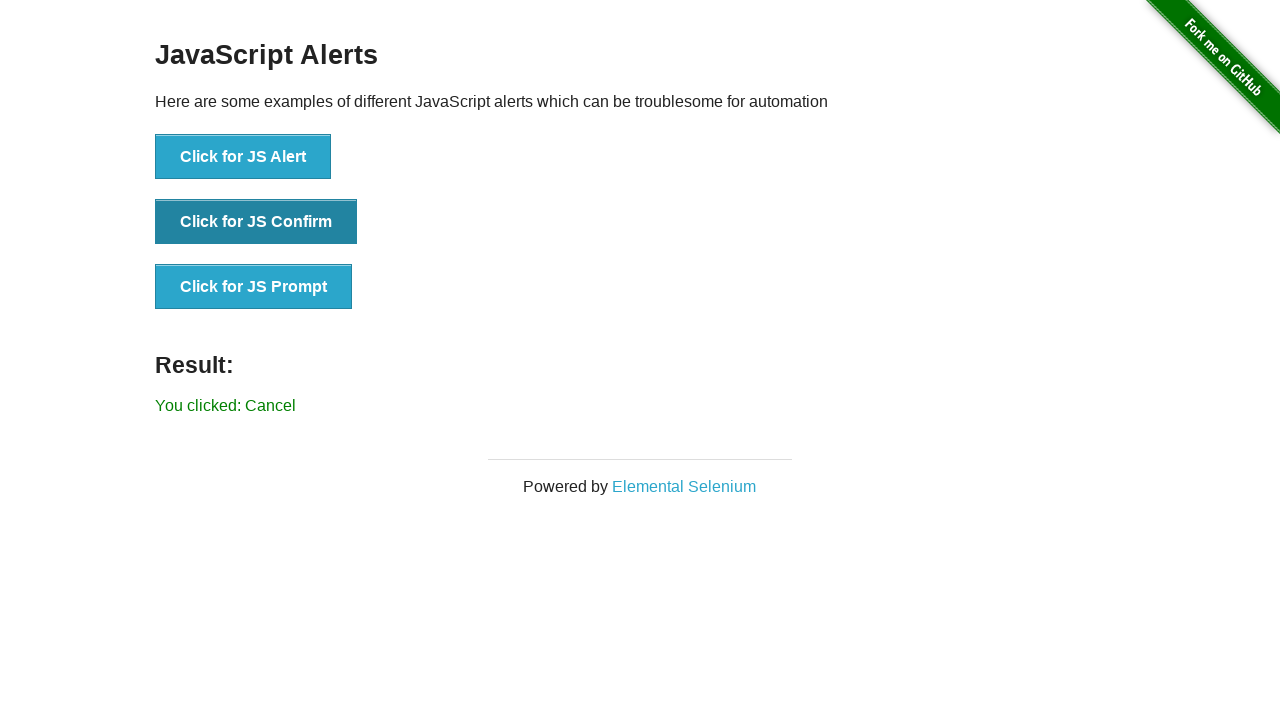

Verified result element appeared after alert dismissal
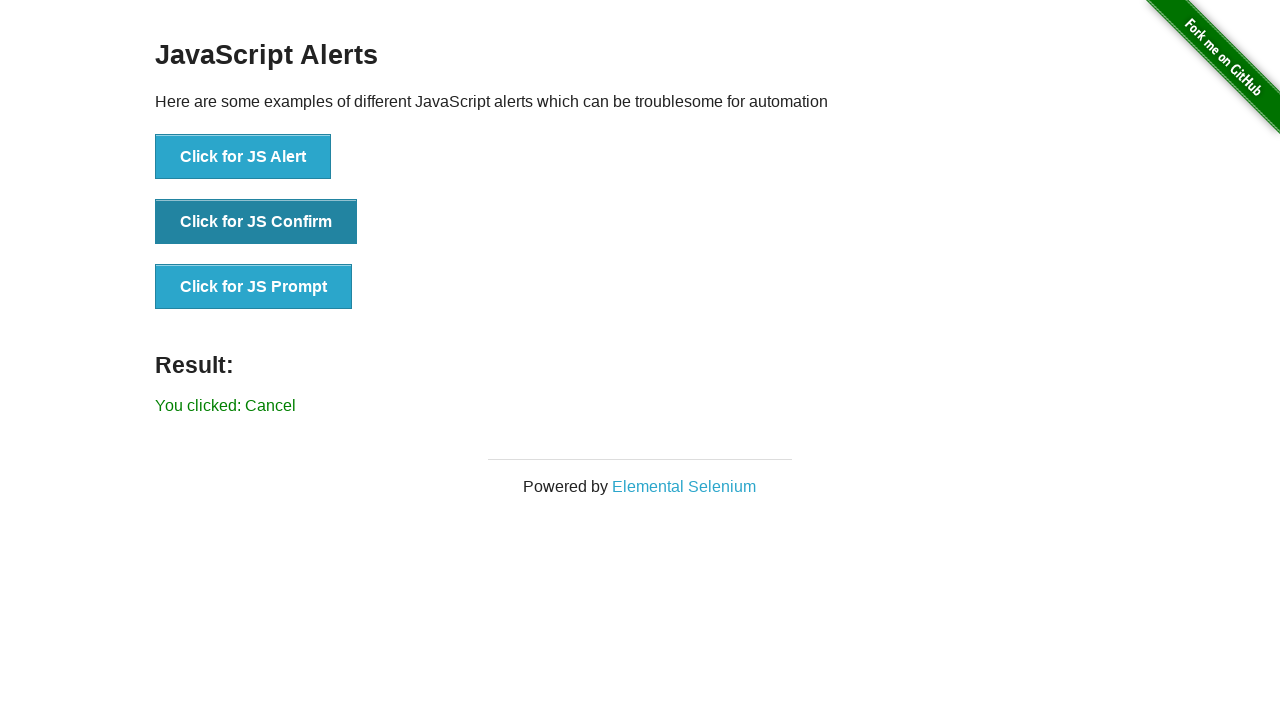

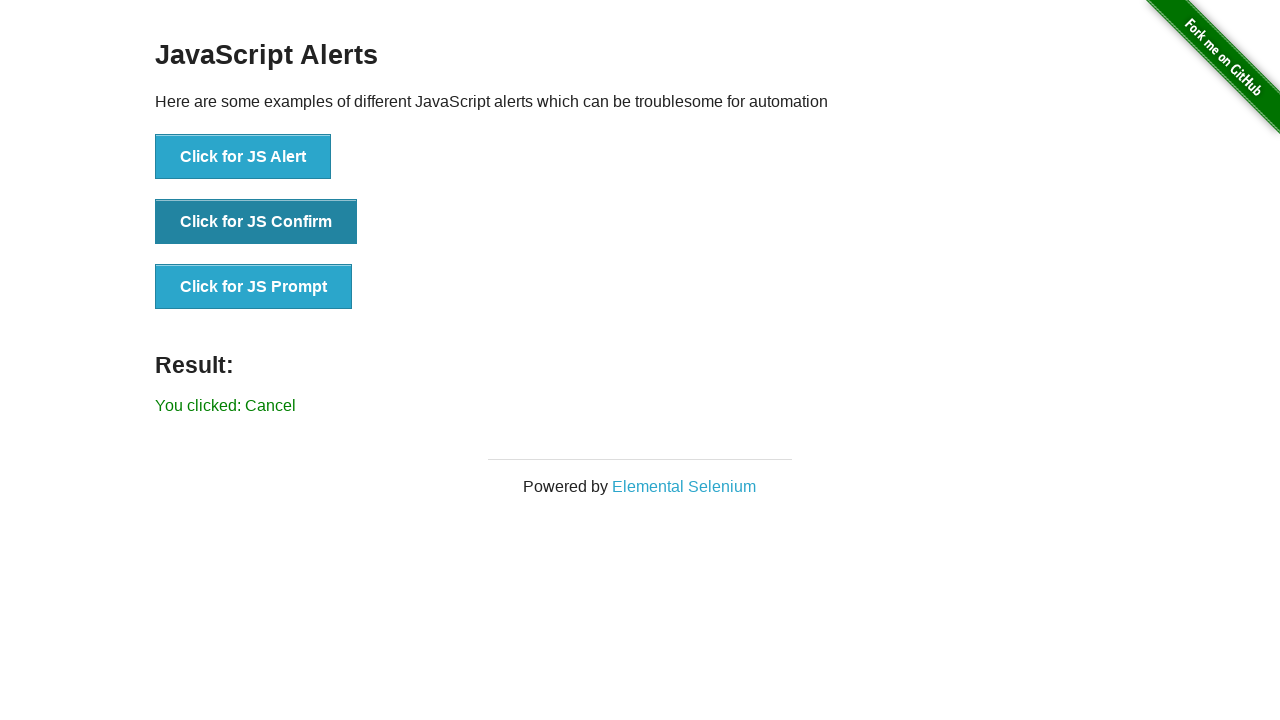